Tests horizontal slider functionality by locating the range input slider and dragging it by an offset to change its position.

Starting URL: https://the-internet.herokuapp.com/horizontal_slider

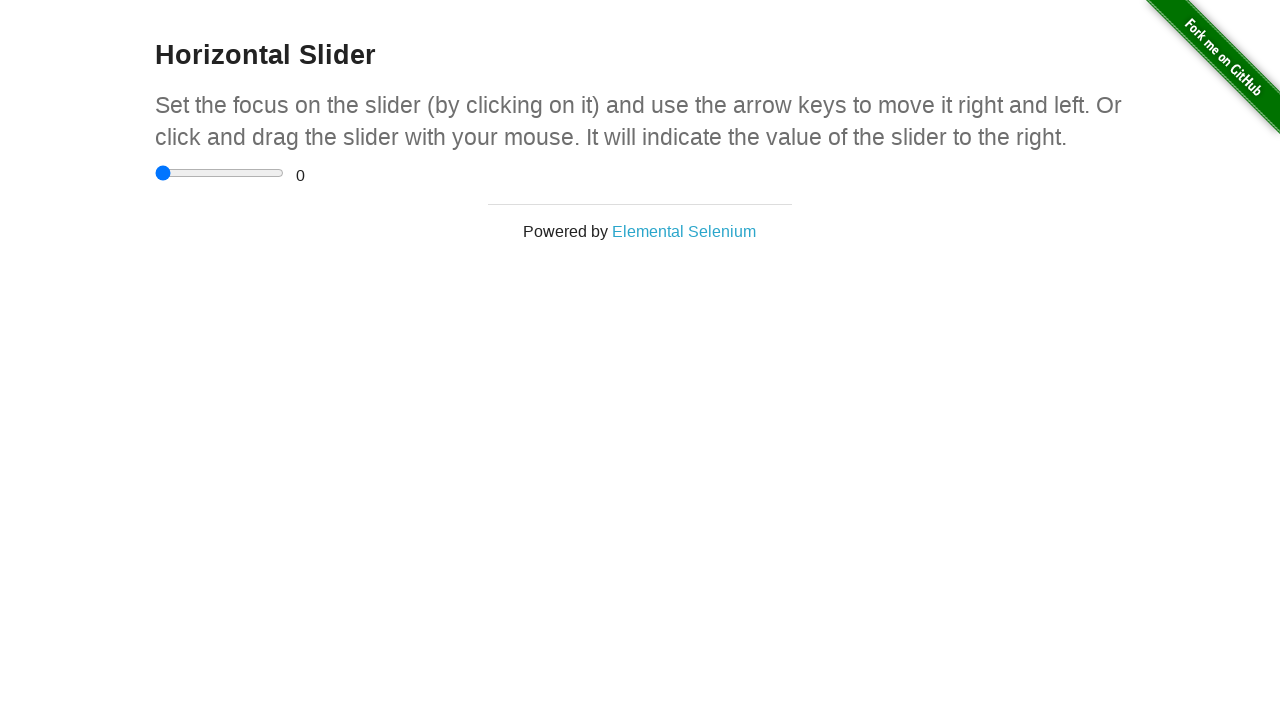

Located horizontal slider input element
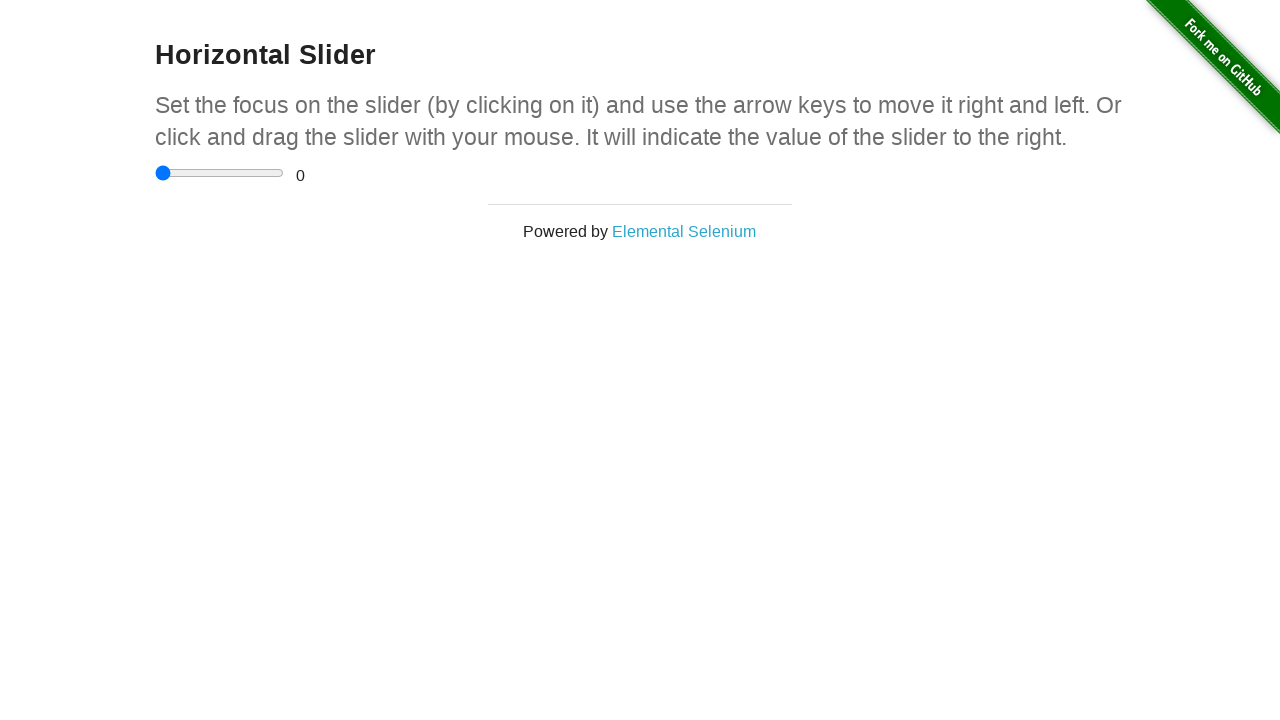

Confirmed slider is visible
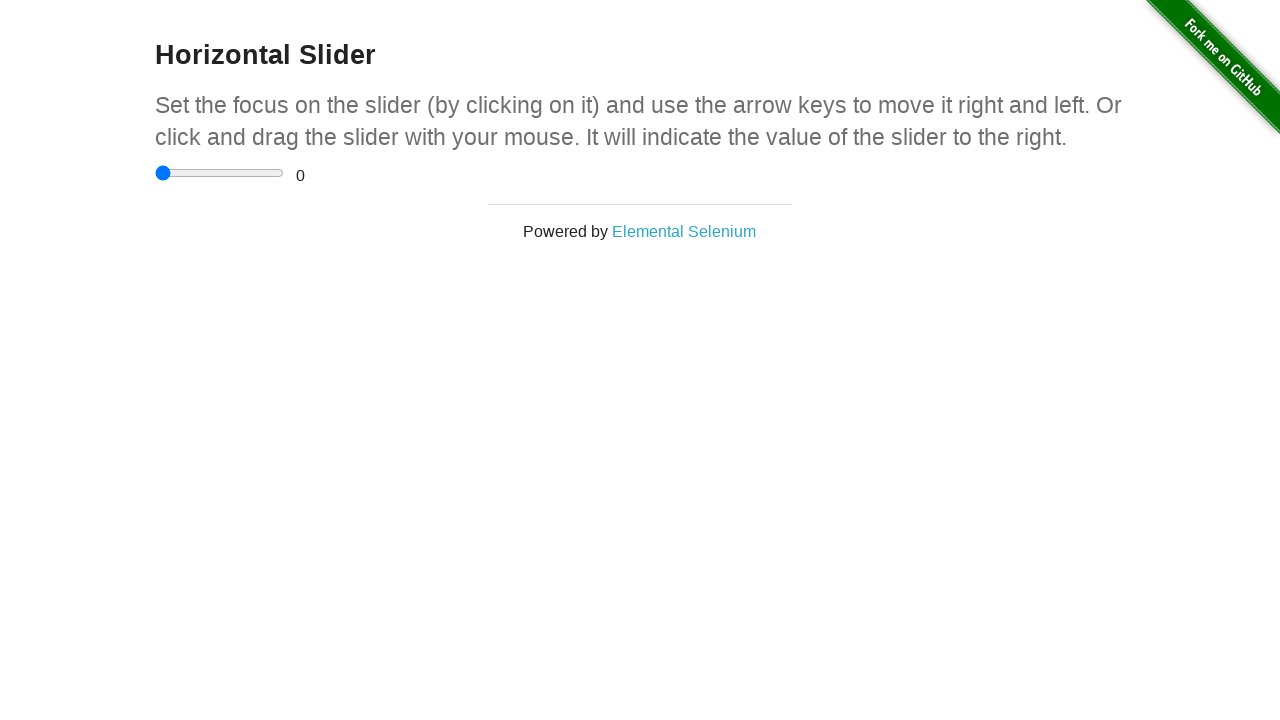

Retrieved slider bounding box for drag calculation
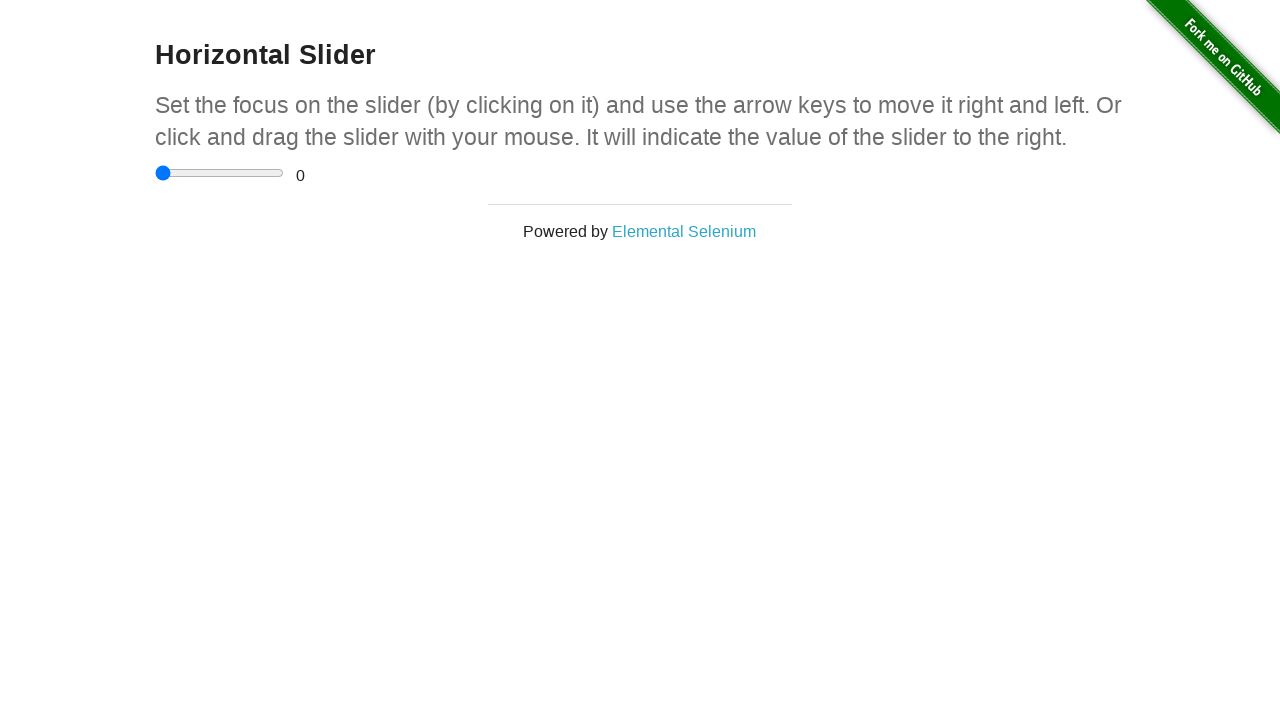

Moved mouse to center of slider at (220, 173)
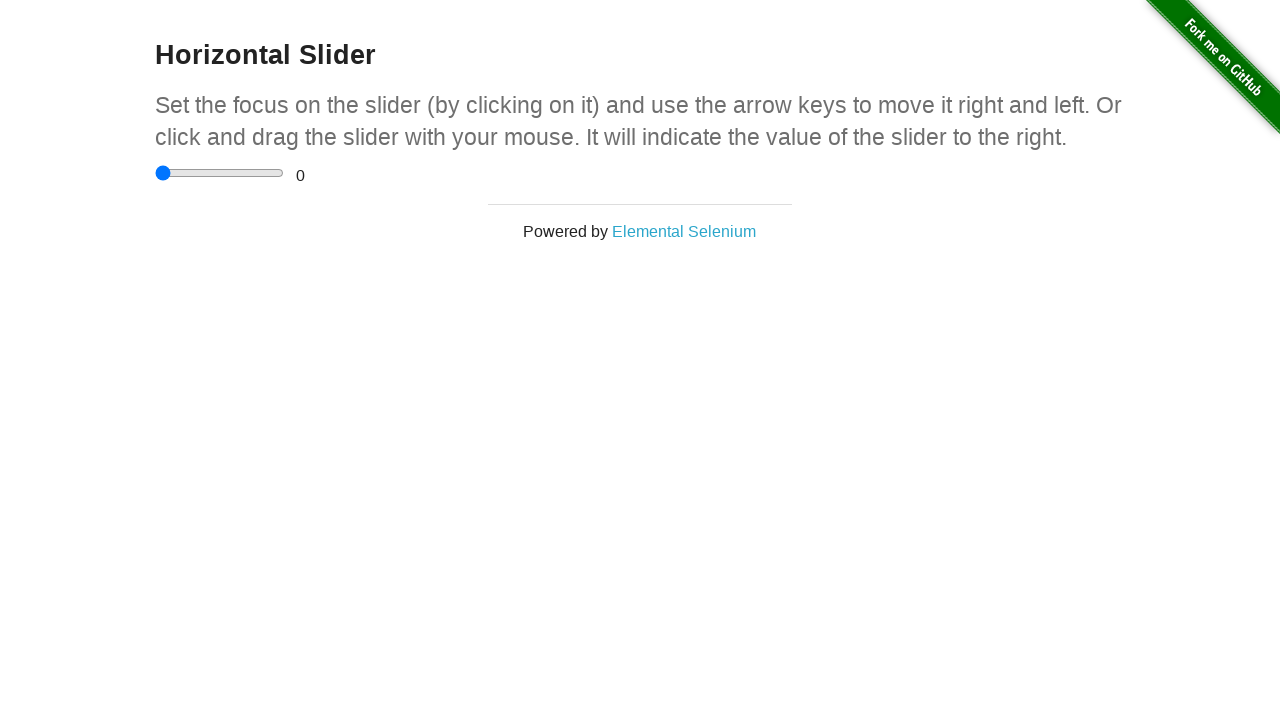

Pressed mouse button down on slider at (220, 173)
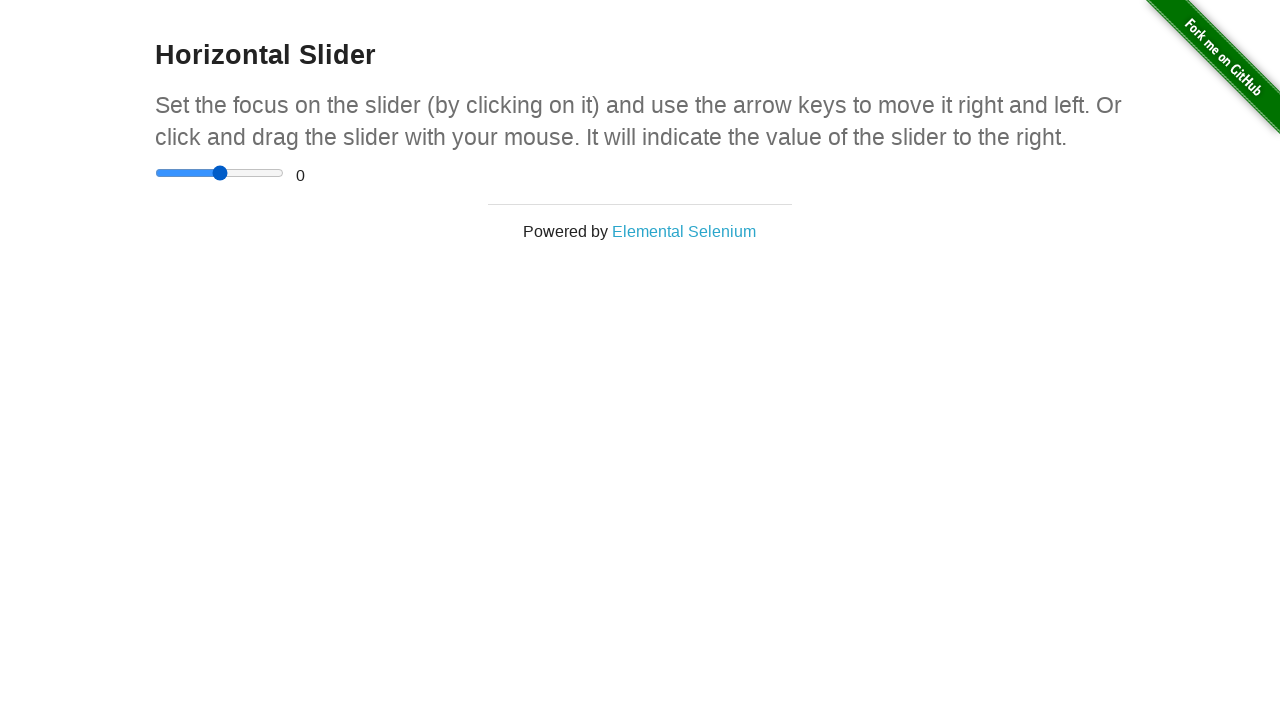

Dragged slider 50 pixels to the right at (270, 173)
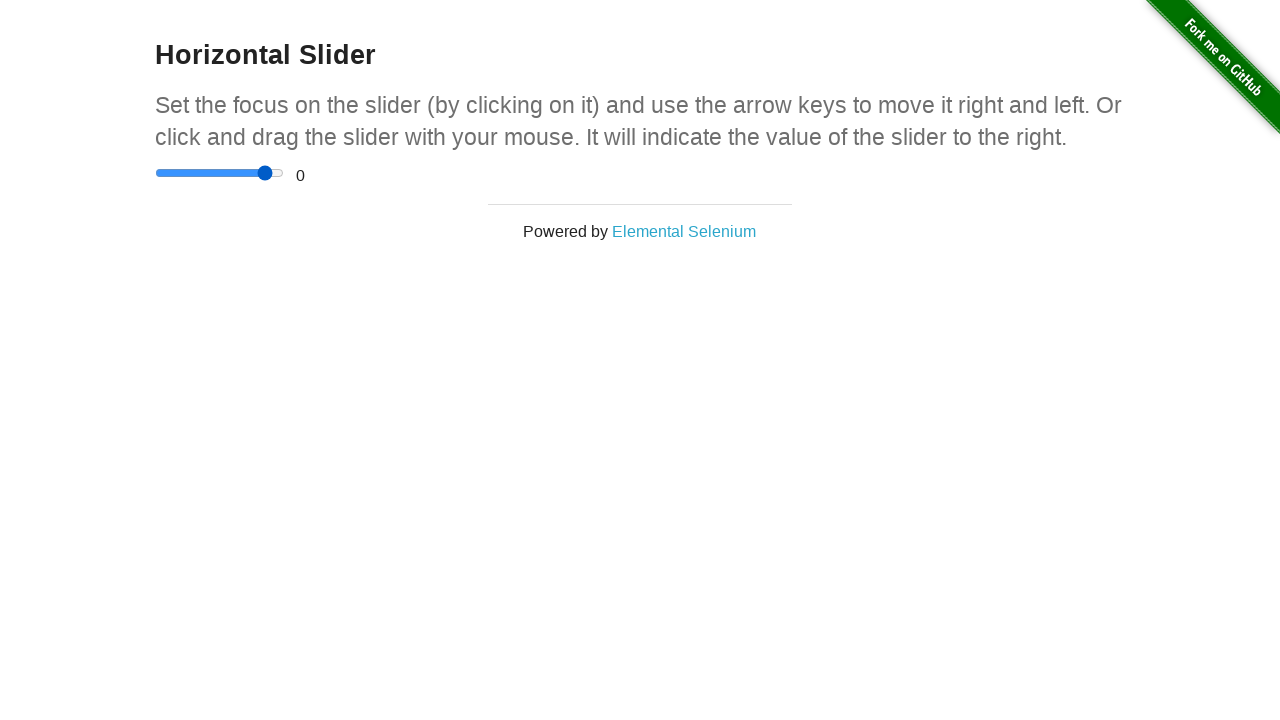

Released mouse button to complete slider drag at (270, 173)
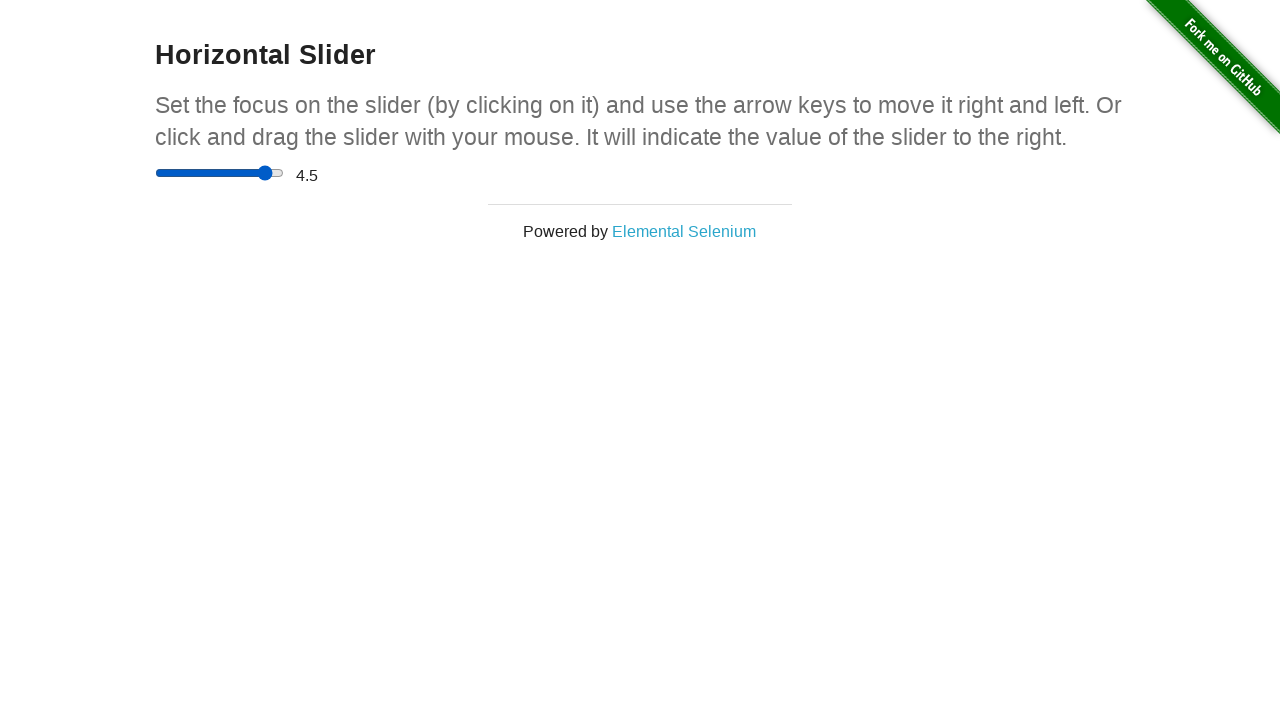

Confirmed slider value display element is present
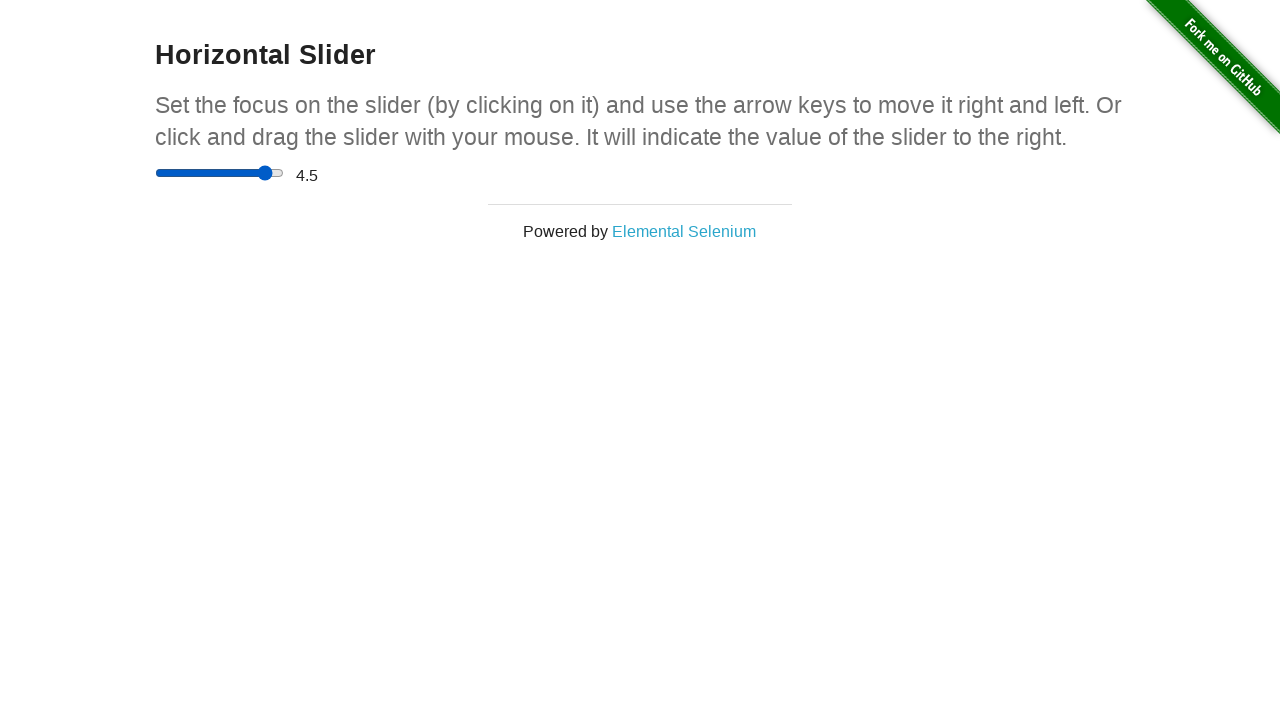

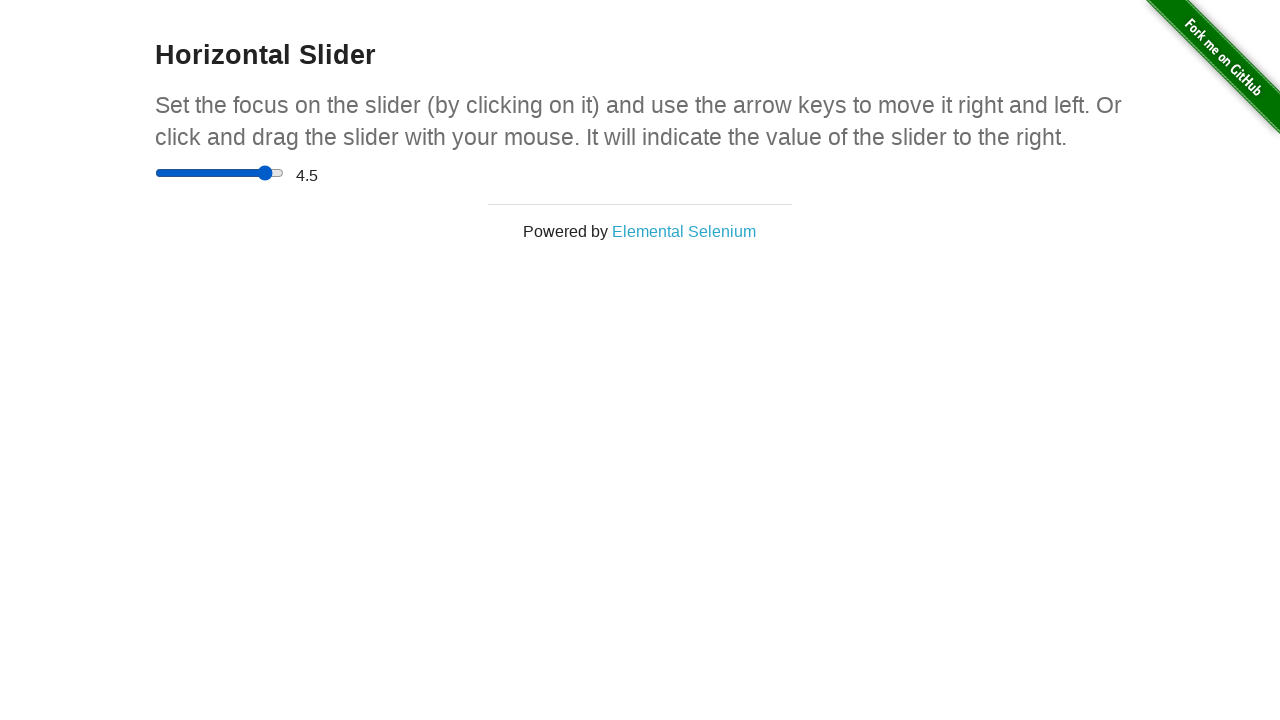